Tests input field functionality by navigating to the Inputs page and filling a number input field

Starting URL: https://practice.cydeo.com/

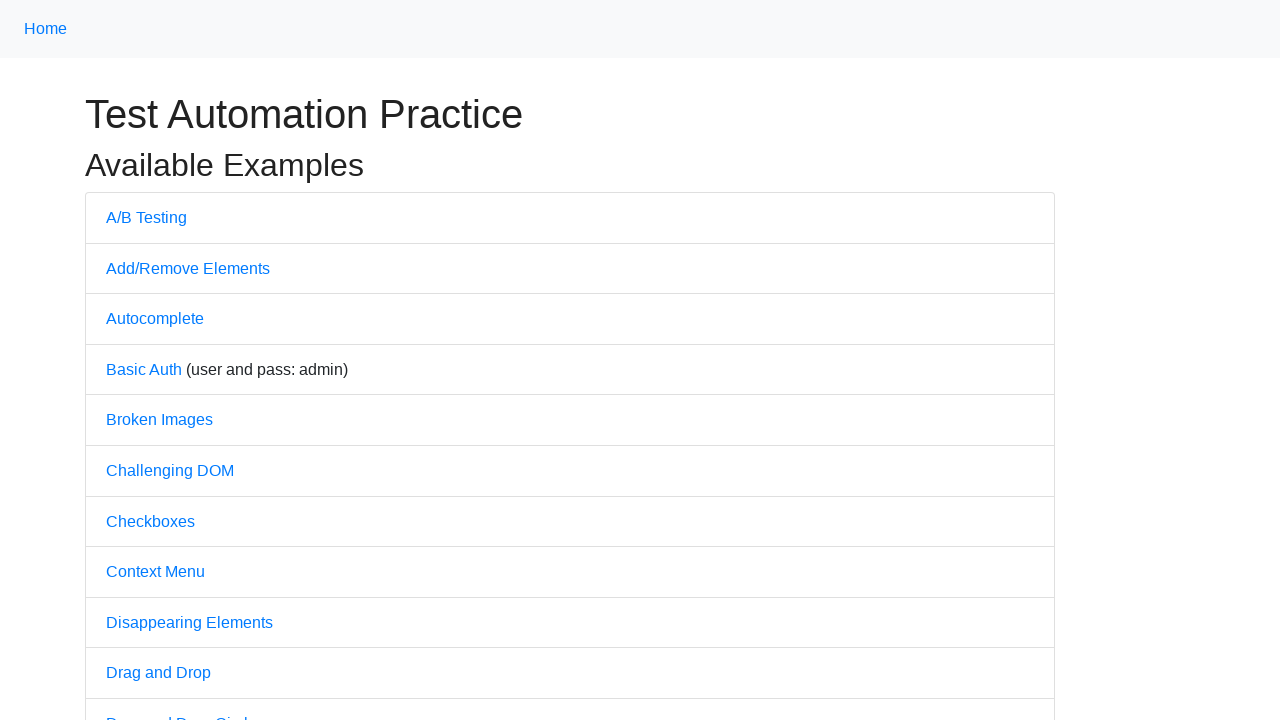

Clicked on Inputs link to navigate to Inputs page at (128, 361) on xpath=//a[text()='Inputs']
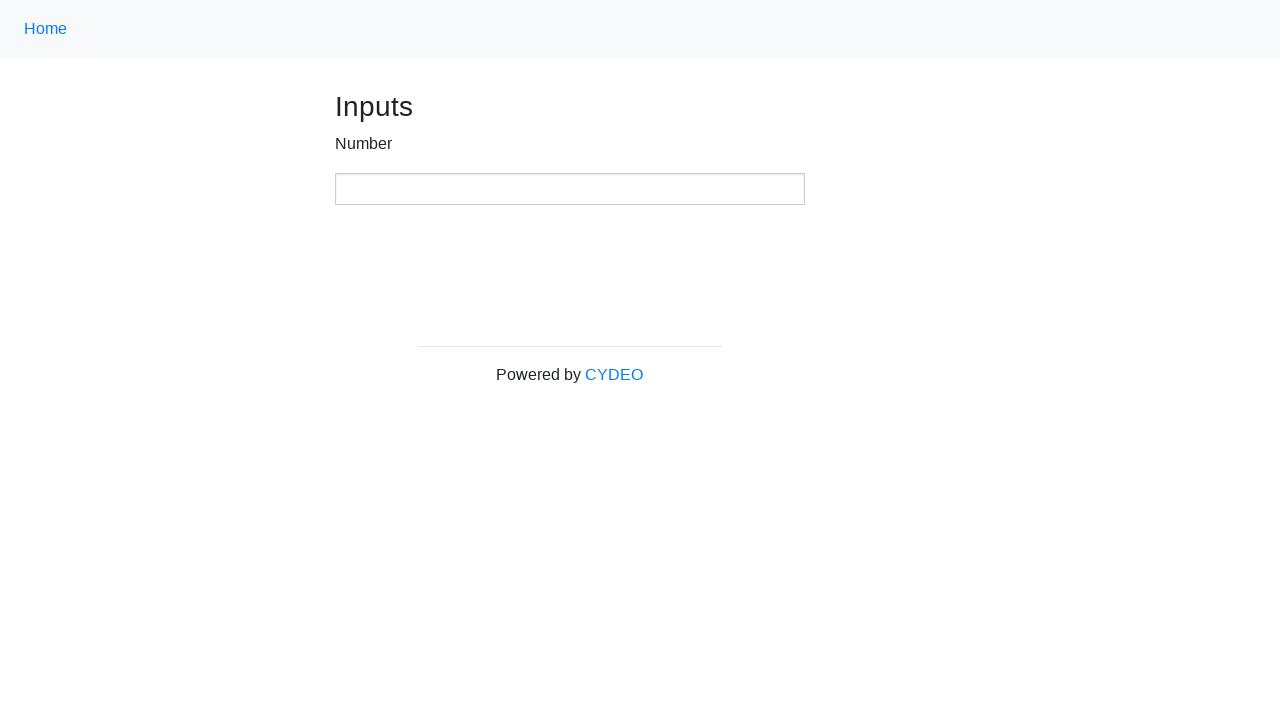

Filled number input field with value '222' on xpath=//input[@type='number']
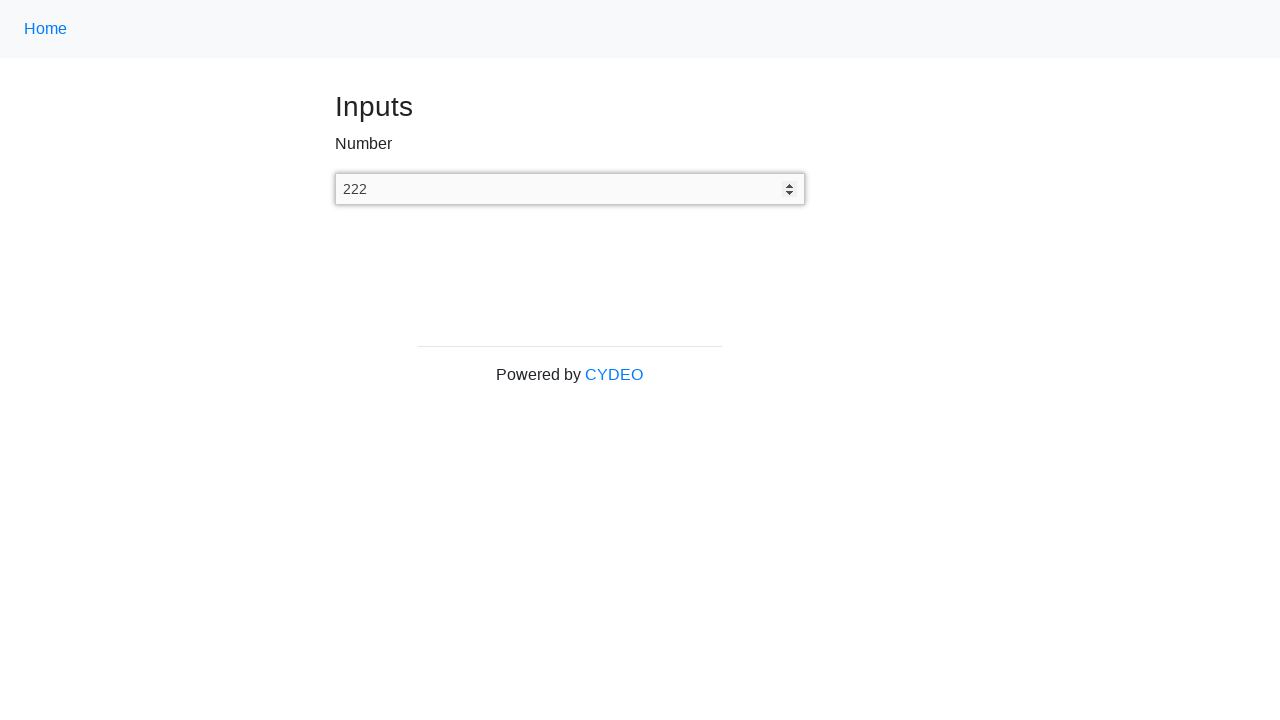

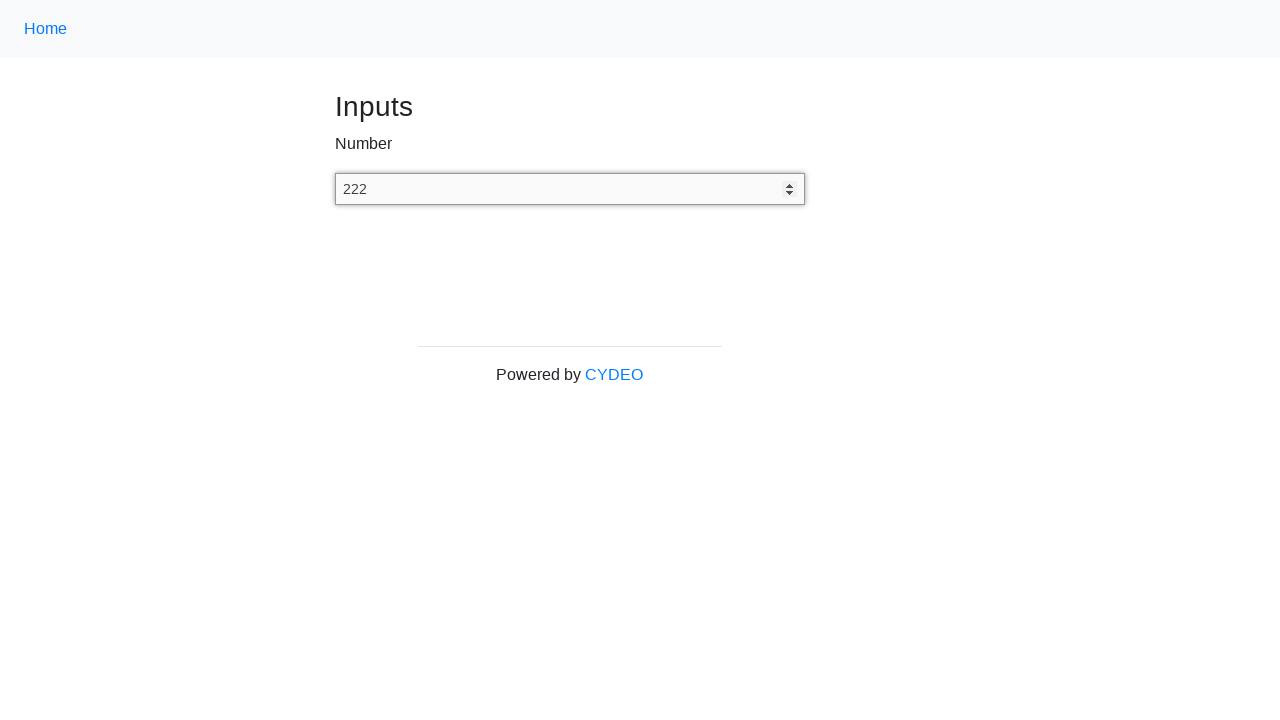